Tests radio button functionality by clicking the "Yes" radio button, verifying its selection state, and checking if the "No" radio button is disabled

Starting URL: https://demoqa.com/radio-button

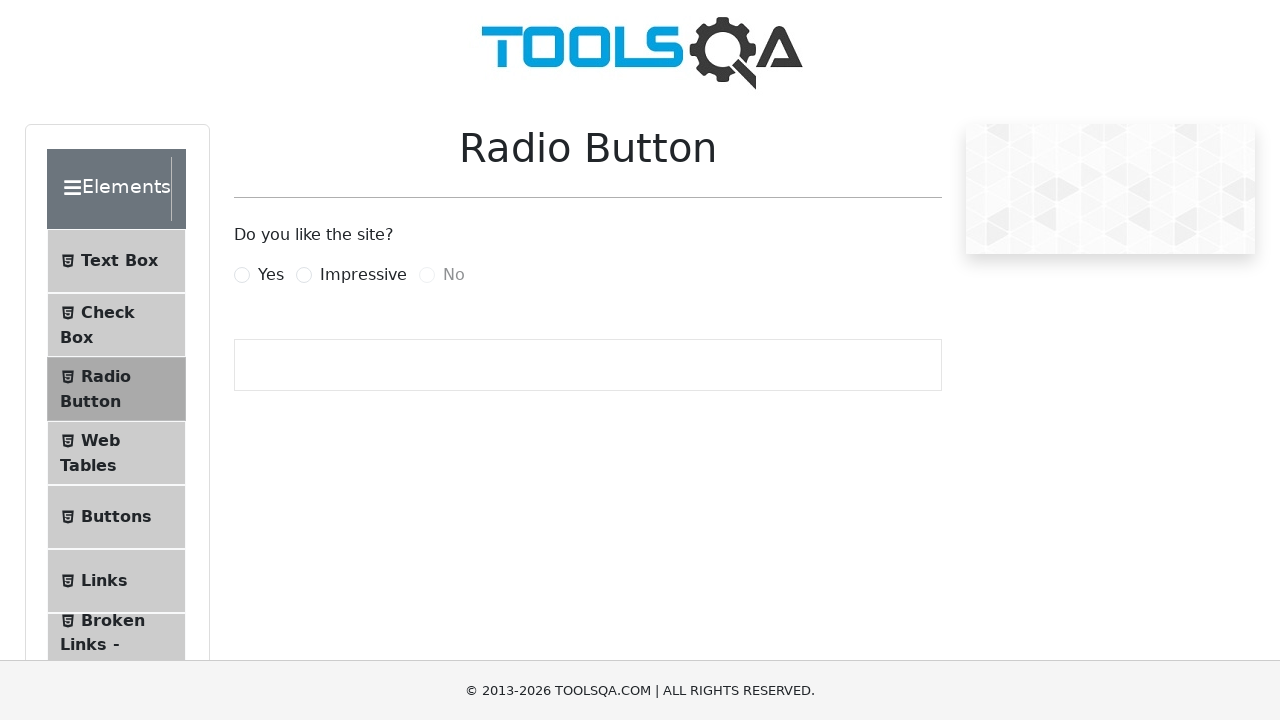

Clicked the 'Yes' radio button label at (271, 275) on label[for='yesRadio']
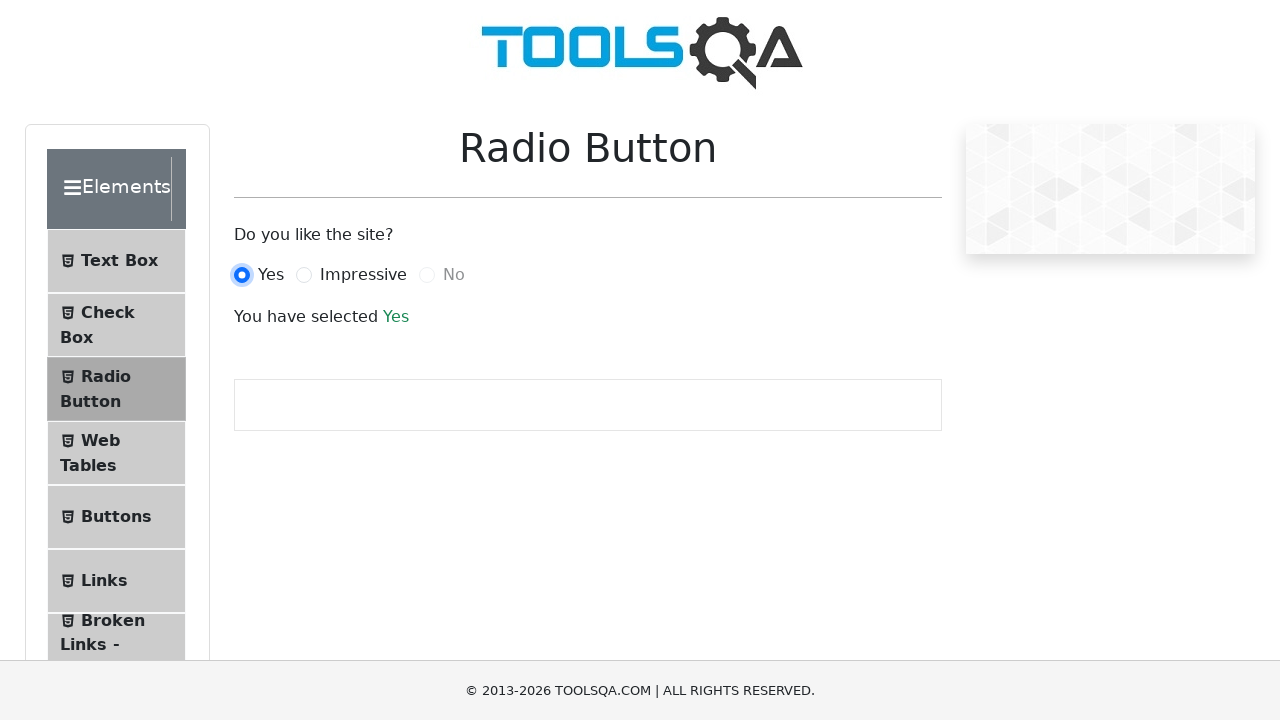

Verified that the 'Yes' radio button is selected
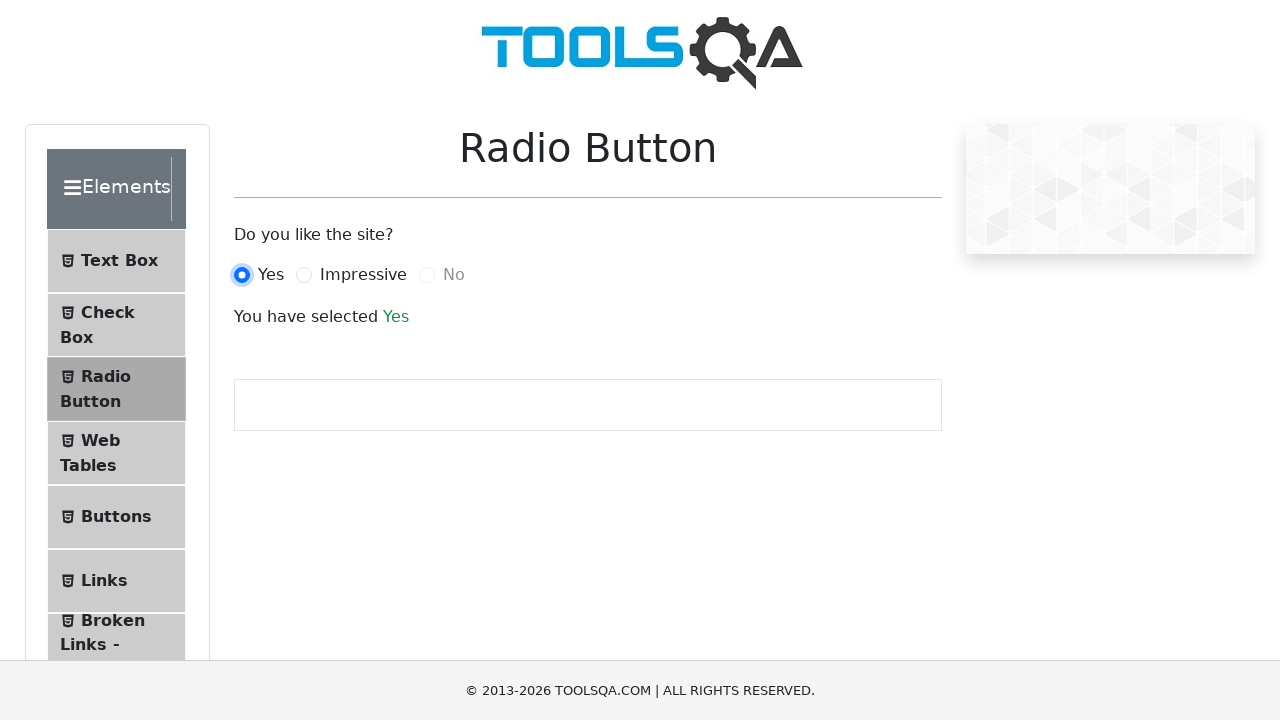

Retrieved the output text from the page
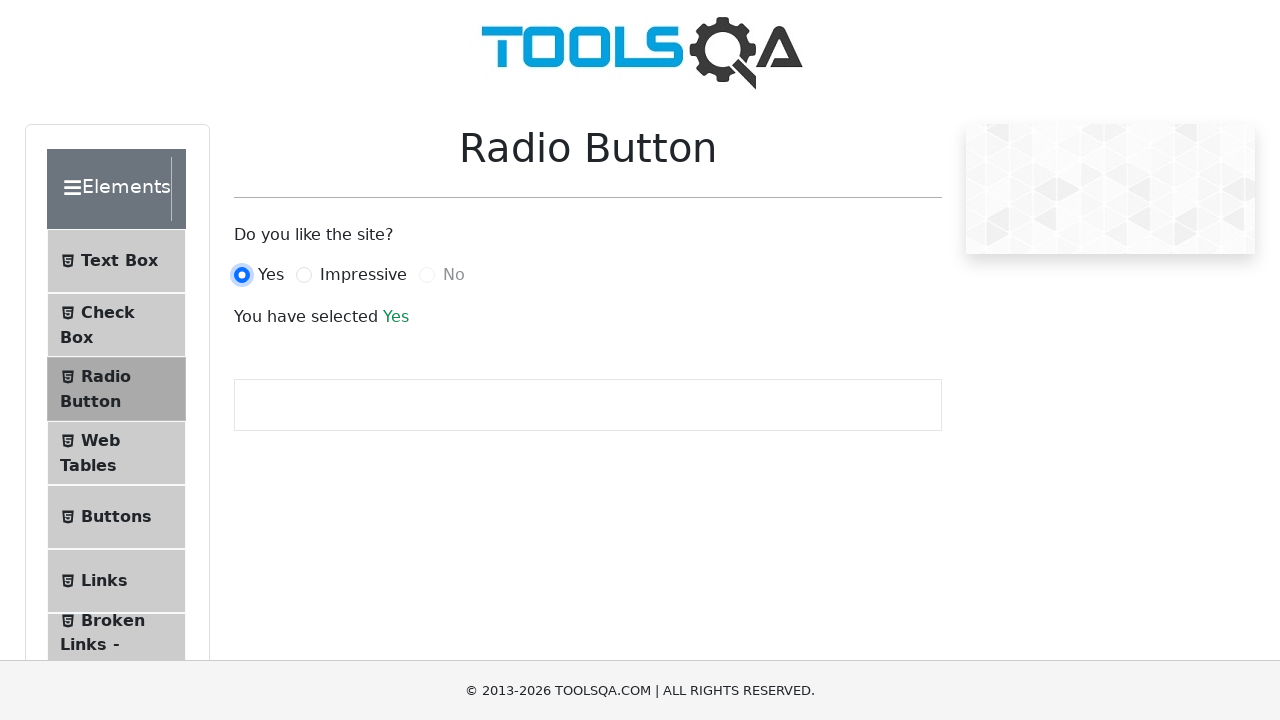

Verified that the 'No' radio button is disabled
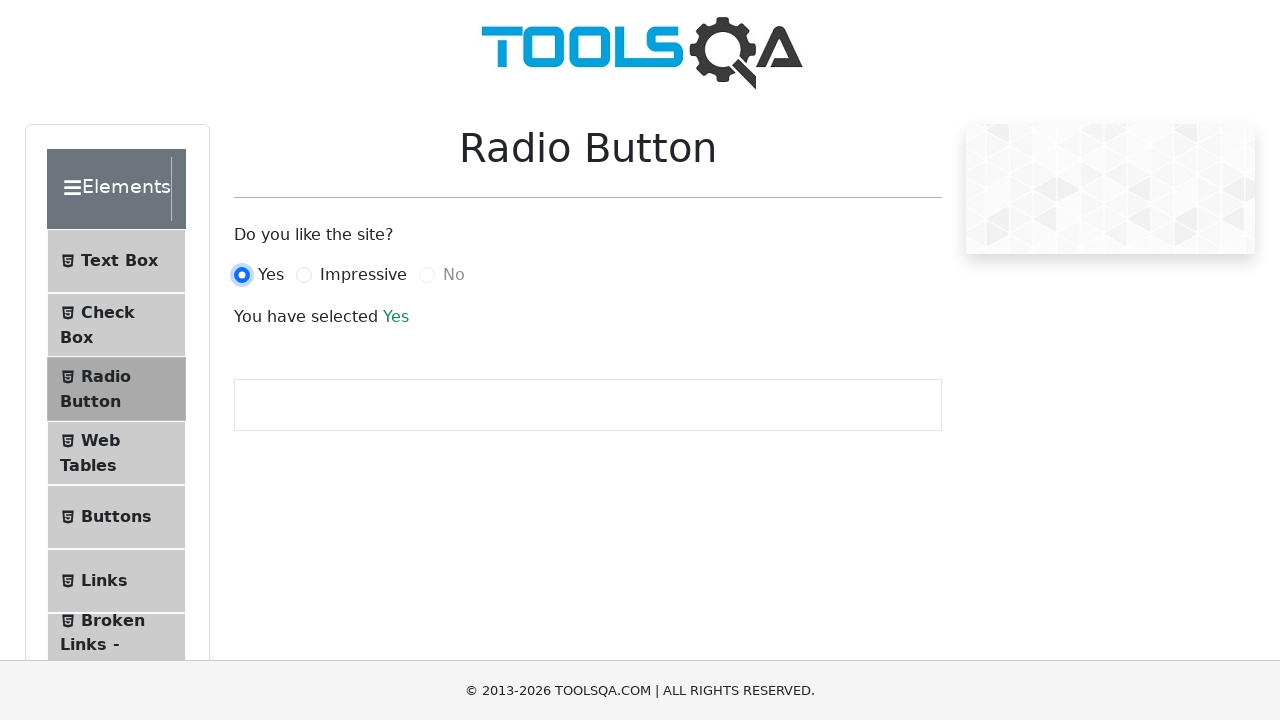

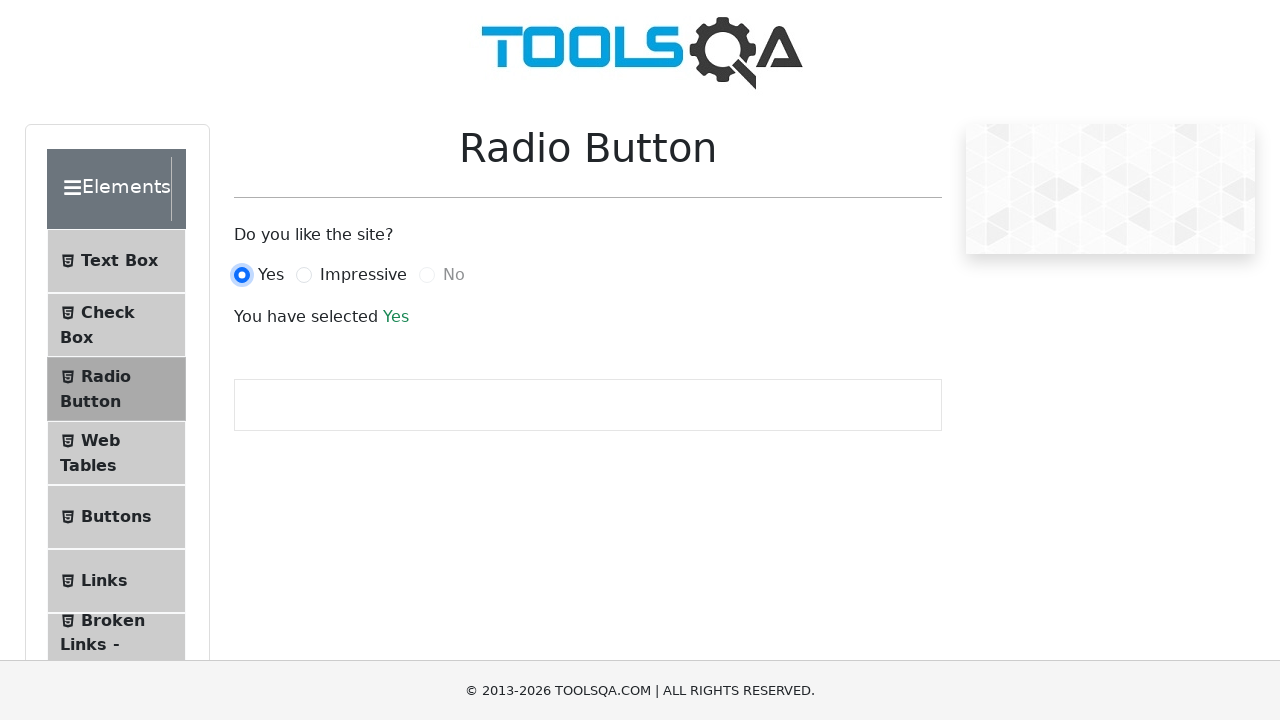